Fills out a text form with name, email, and addresses, then submits it and verifies the output is displayed

Starting URL: https://demoqa.com/text-box

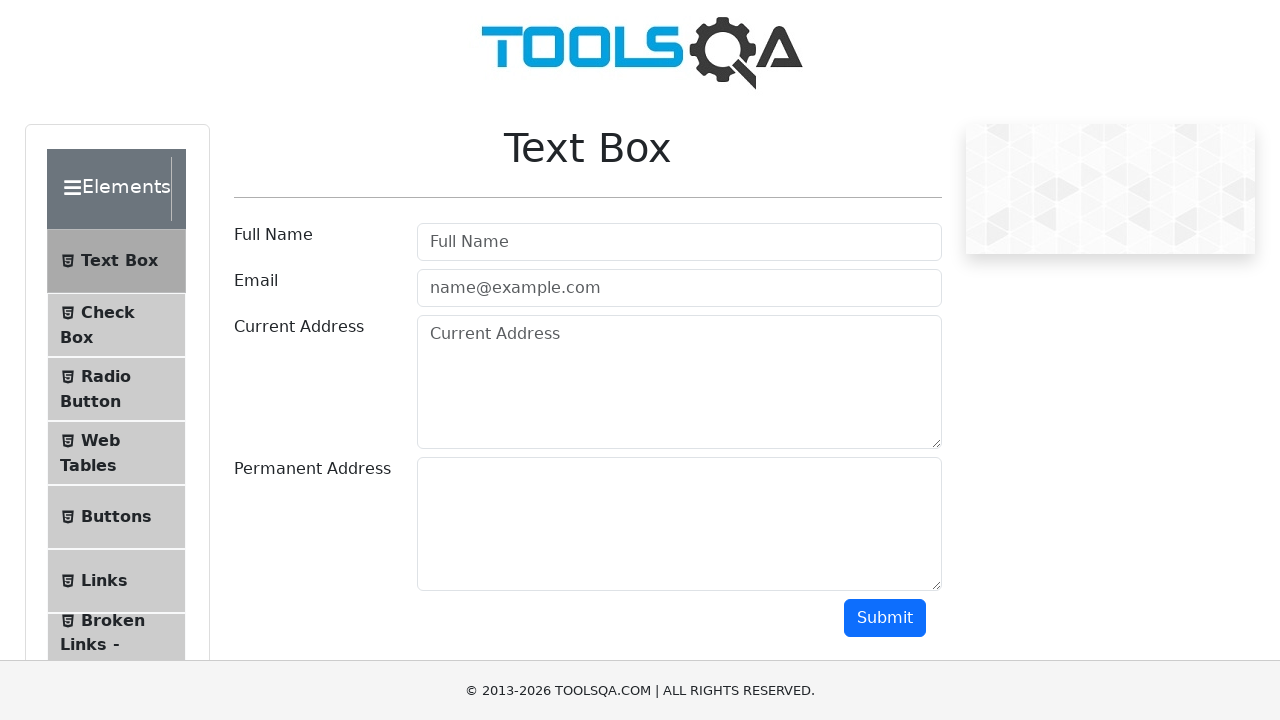

Filled name field with 'Andrii Moisieiev' on #userName
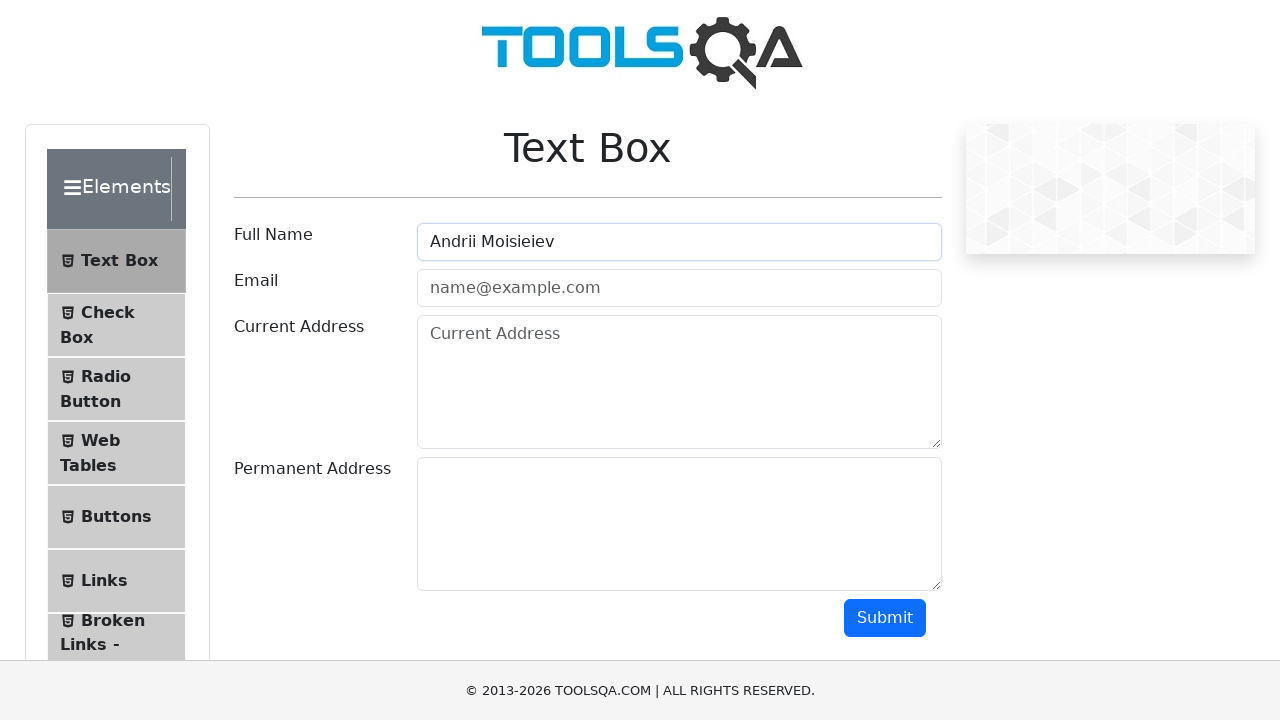

Filled email field with 'andriitest@gmail.com' on #userEmail
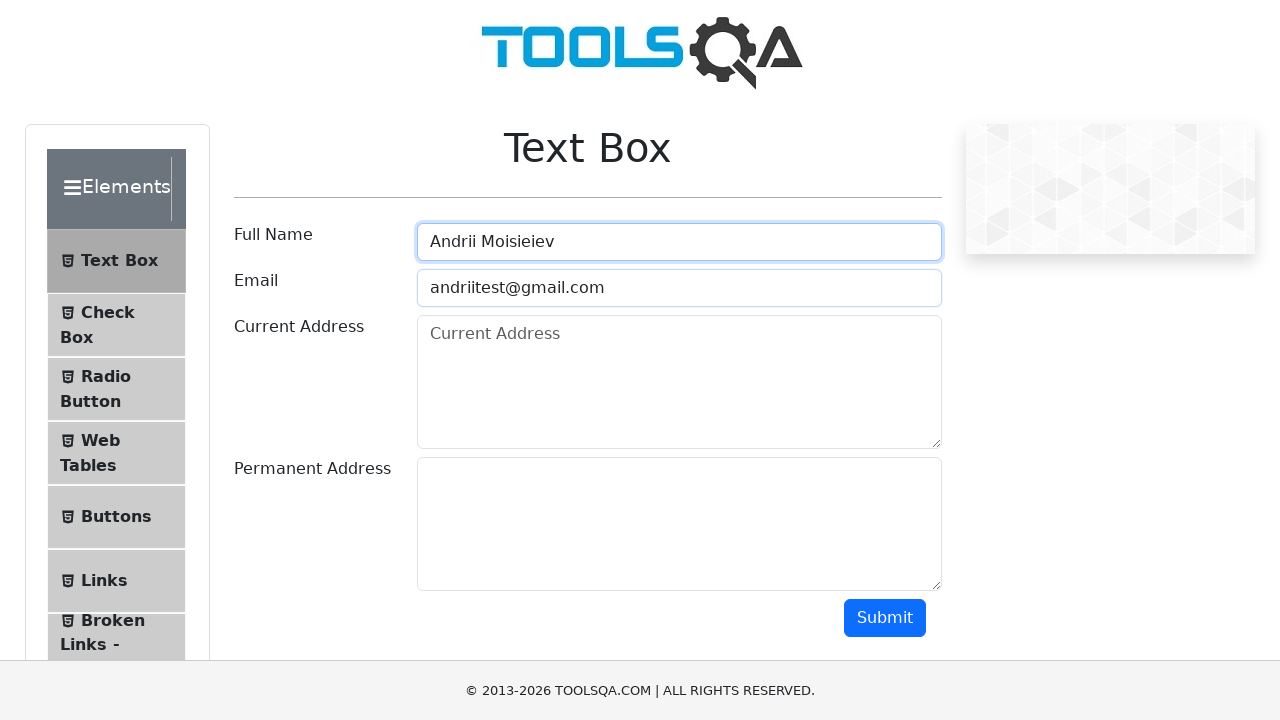

Filled current address field with 'Address 1' on #currentAddress
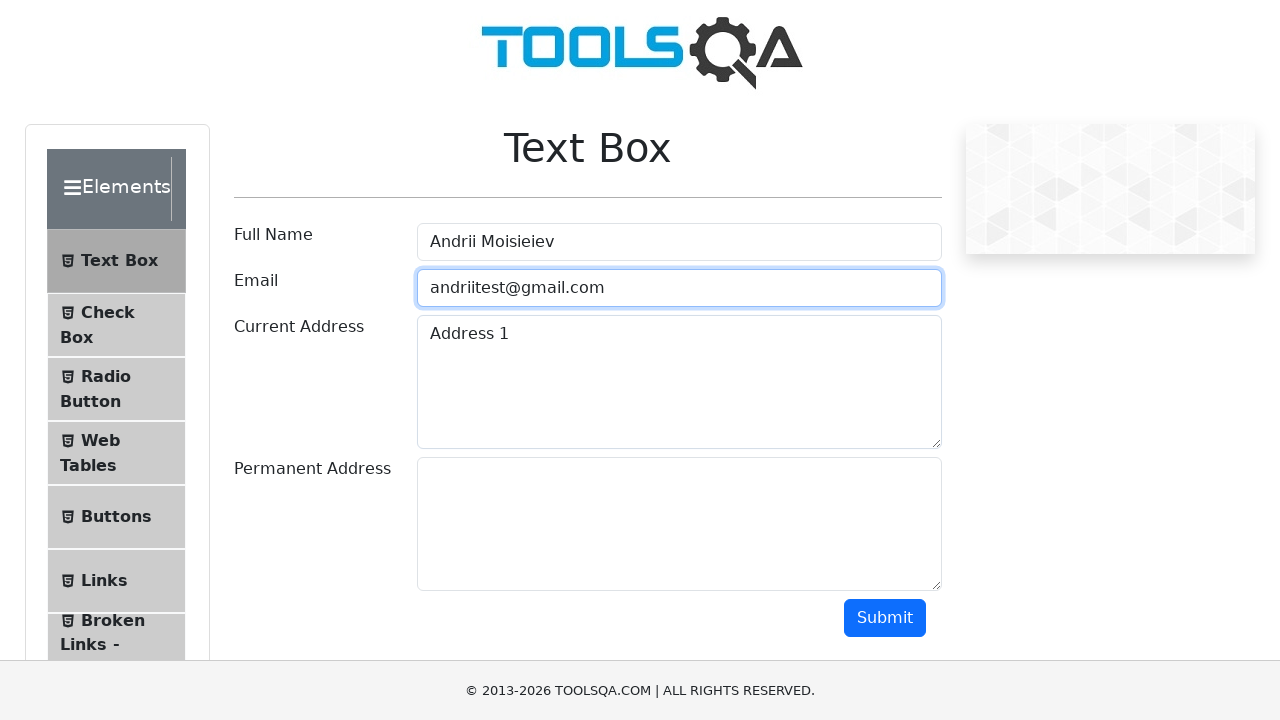

Filled permanent address field with 'Address 2' on #permanentAddress
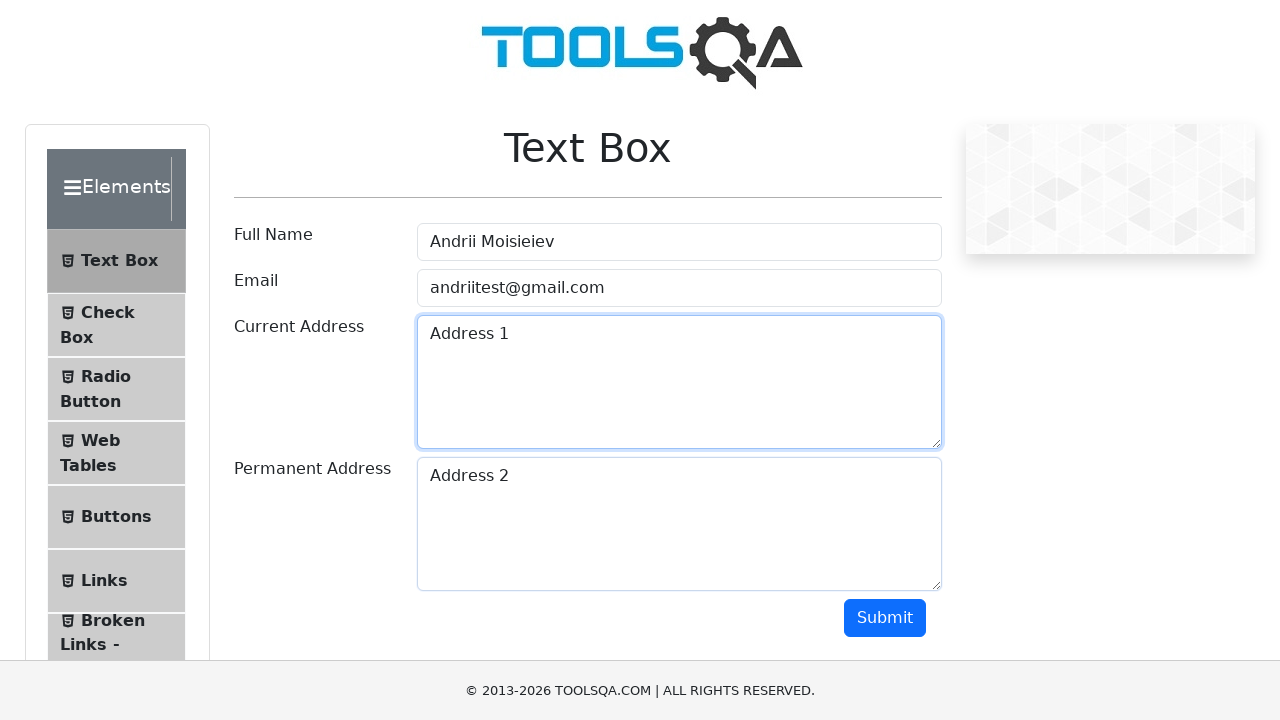

Submitted form using JavaScript
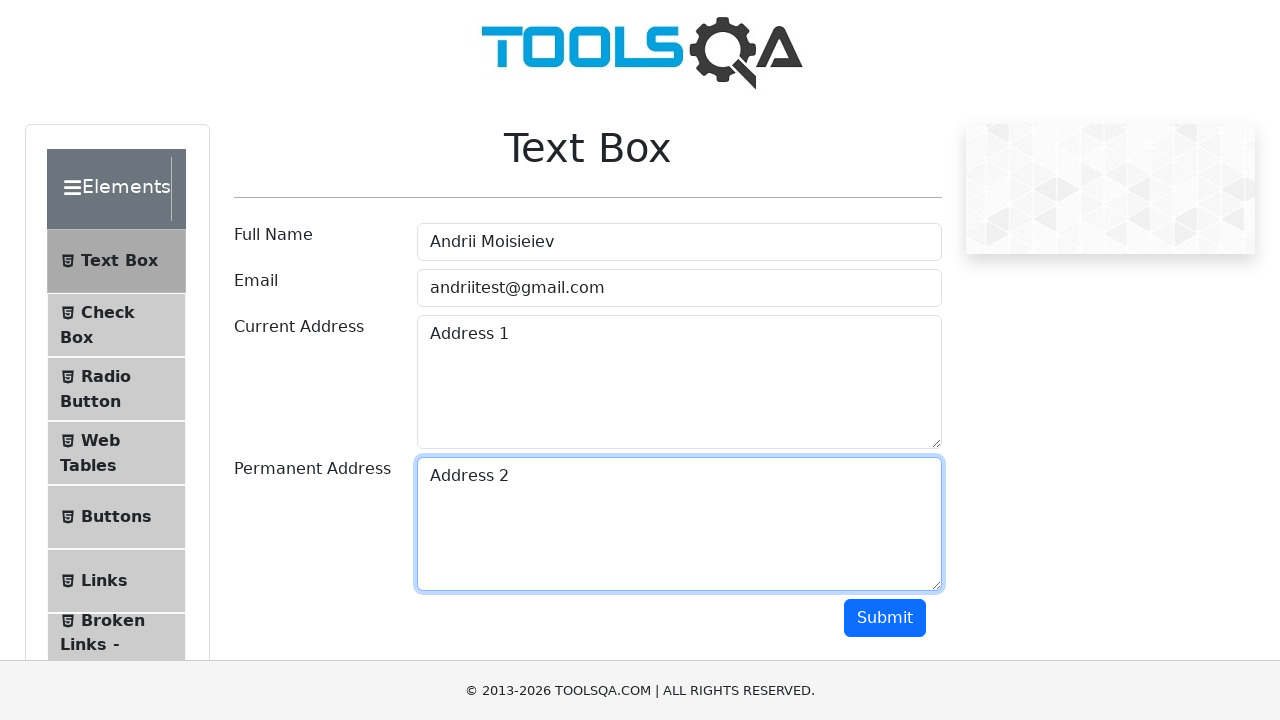

Output section became visible after form submission
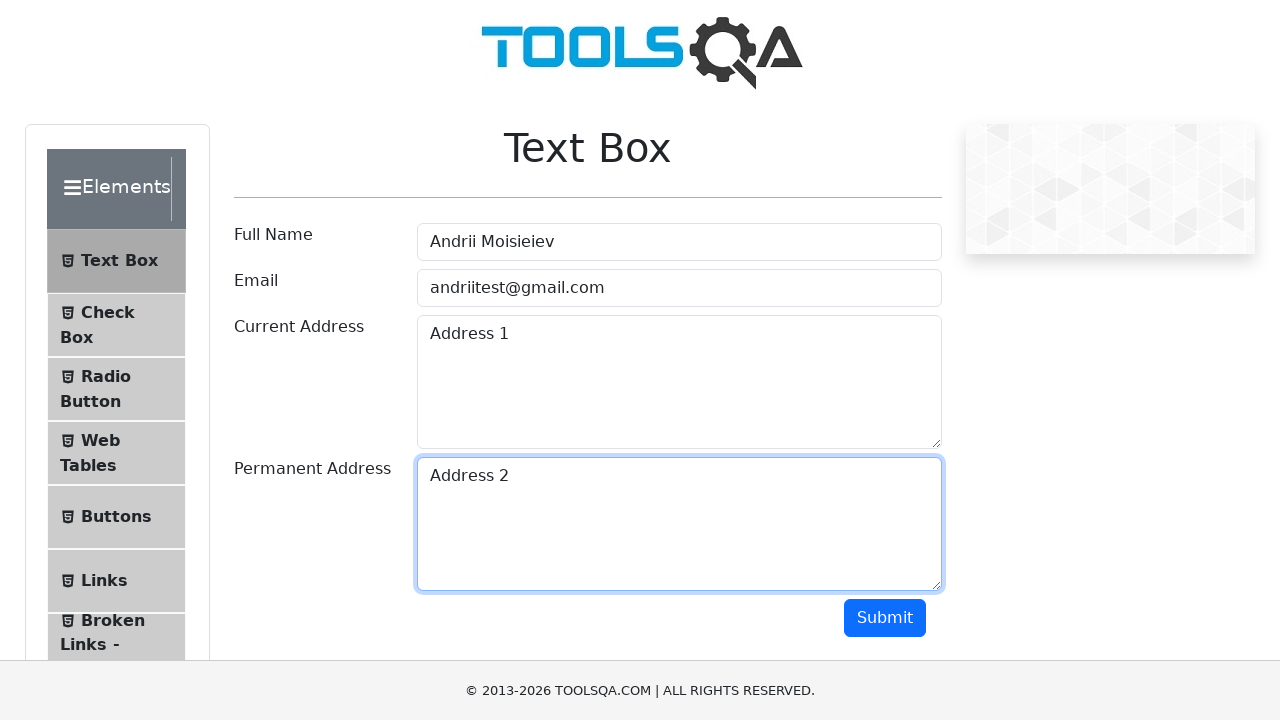

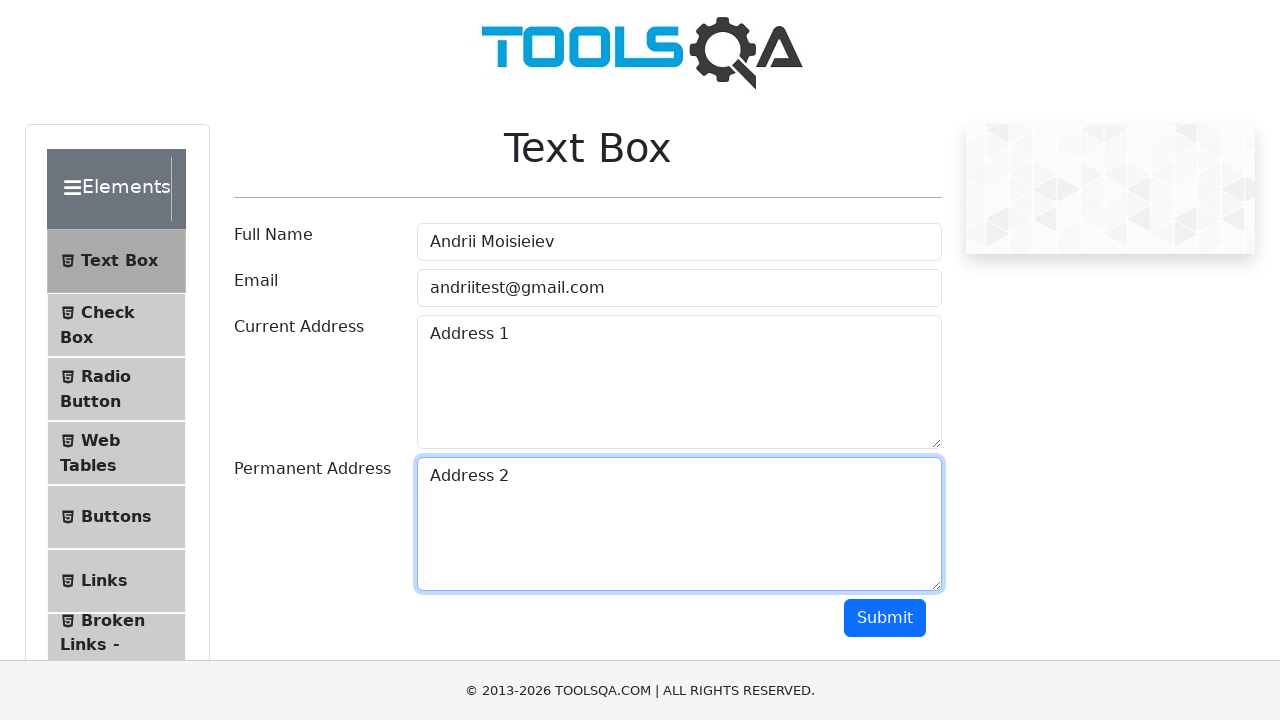